Tests the search functionality on Python.org by entering a search query and verifying the search is executed

Starting URL: https://www.python.org

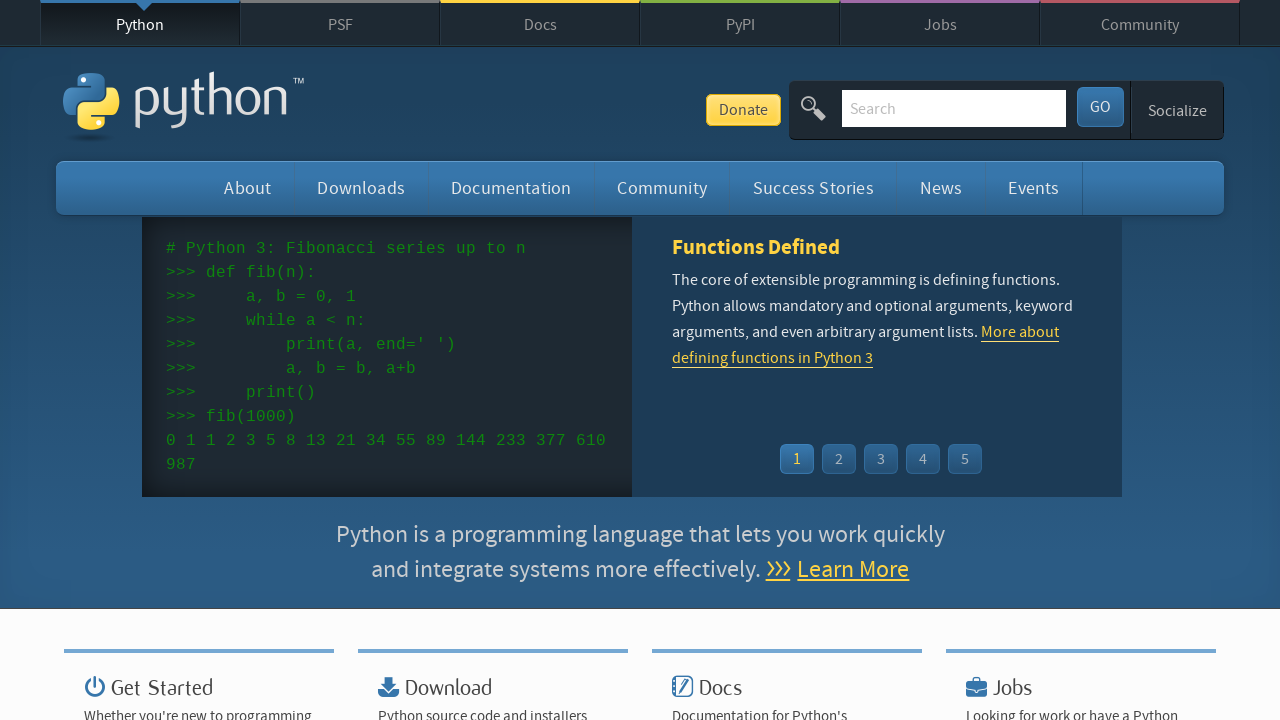

Verified page title contains 'Python'
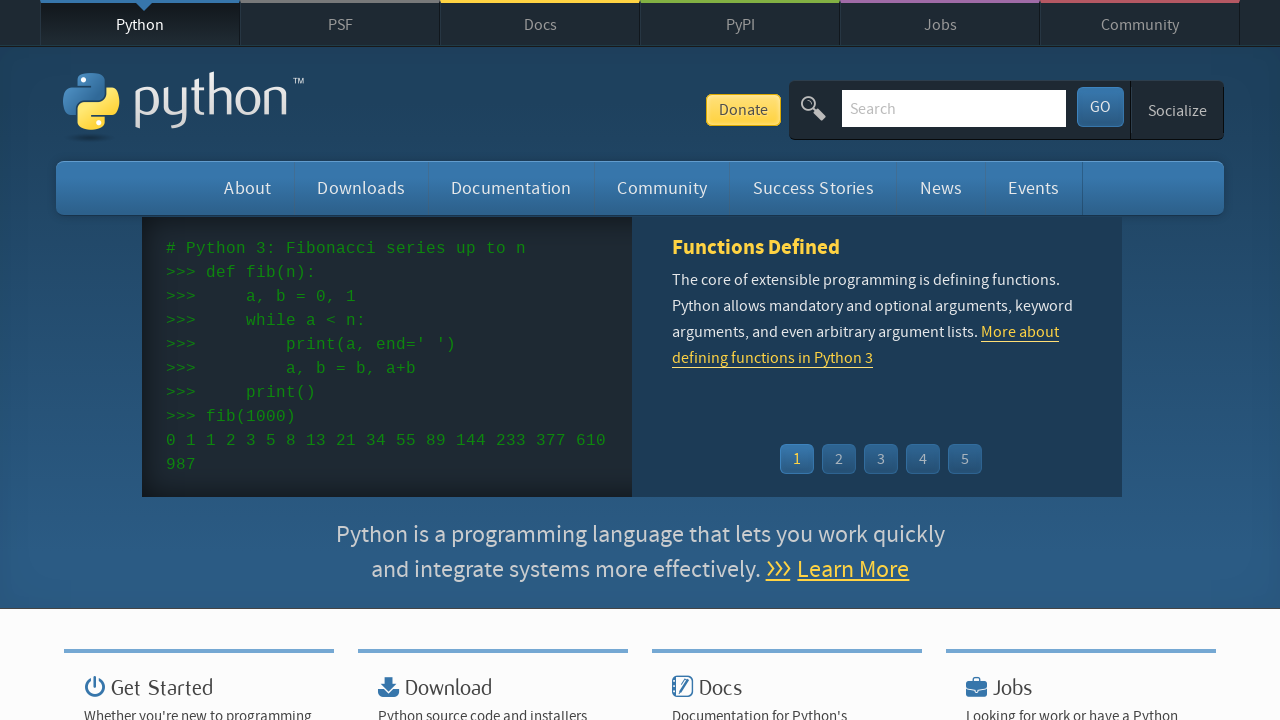

Filled search box with 'getting started with python' on input[name='q']
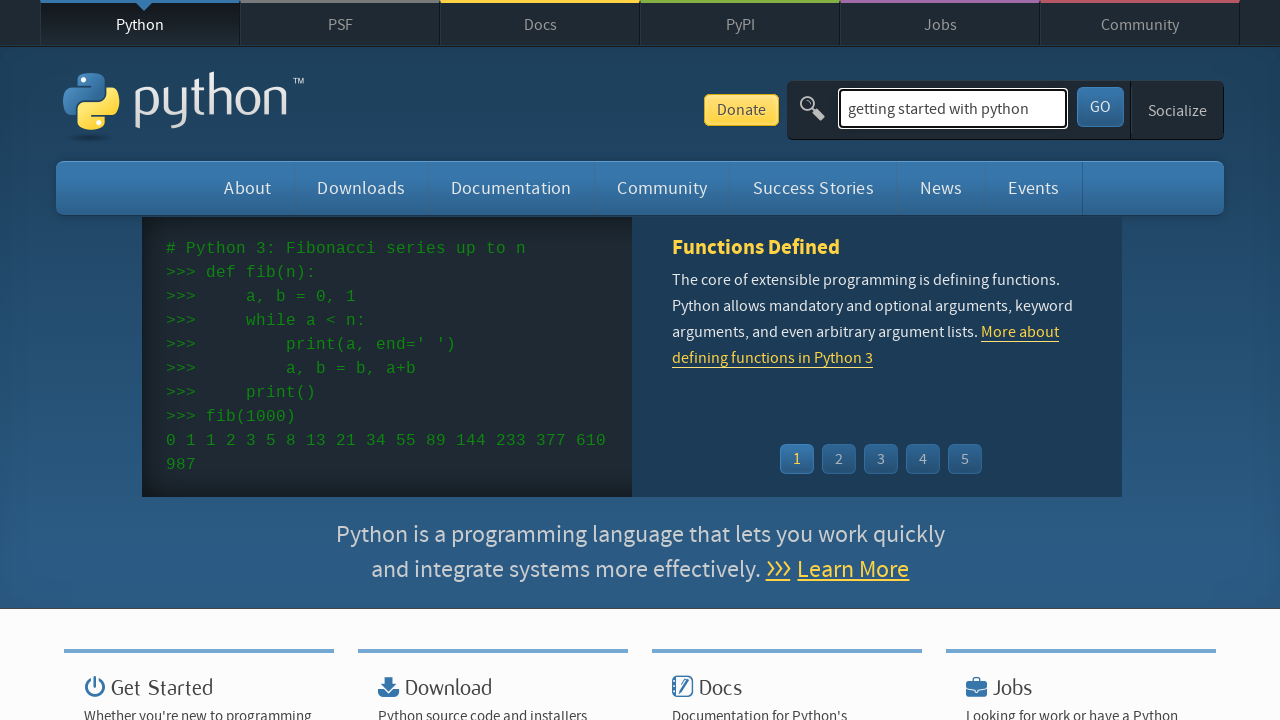

Pressed Enter to submit search query on input[name='q']
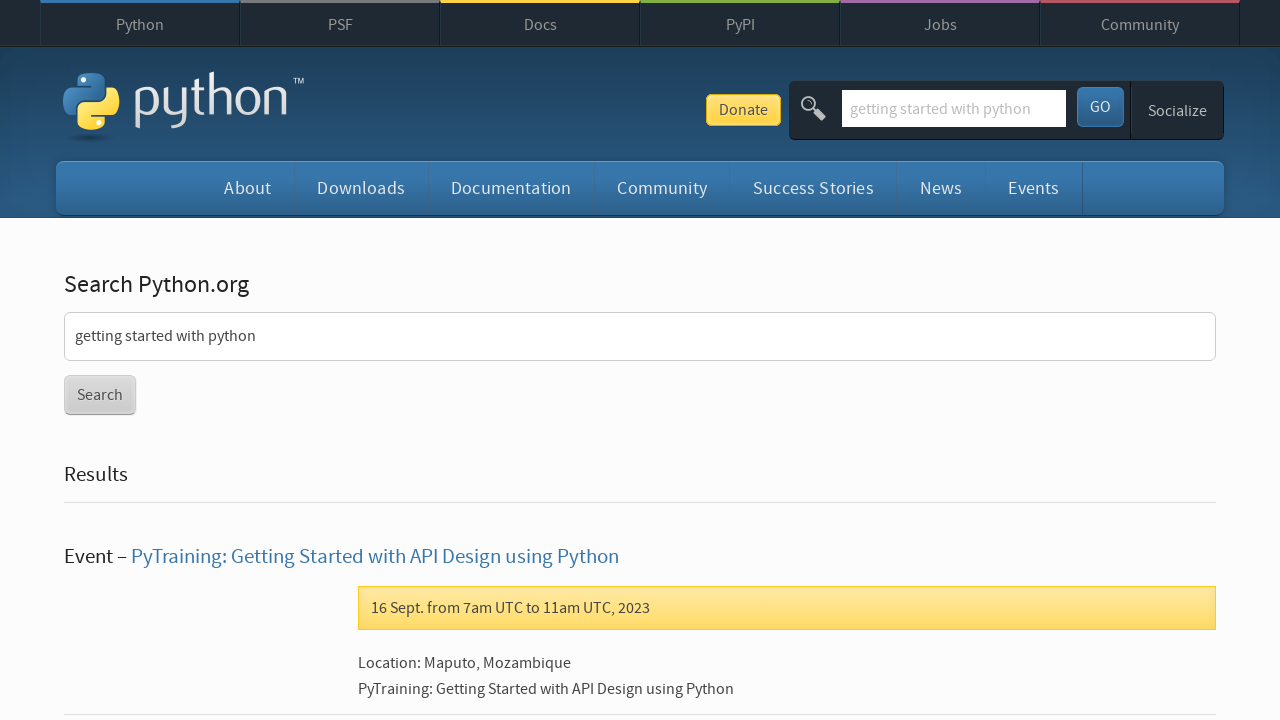

Search results page loaded successfully
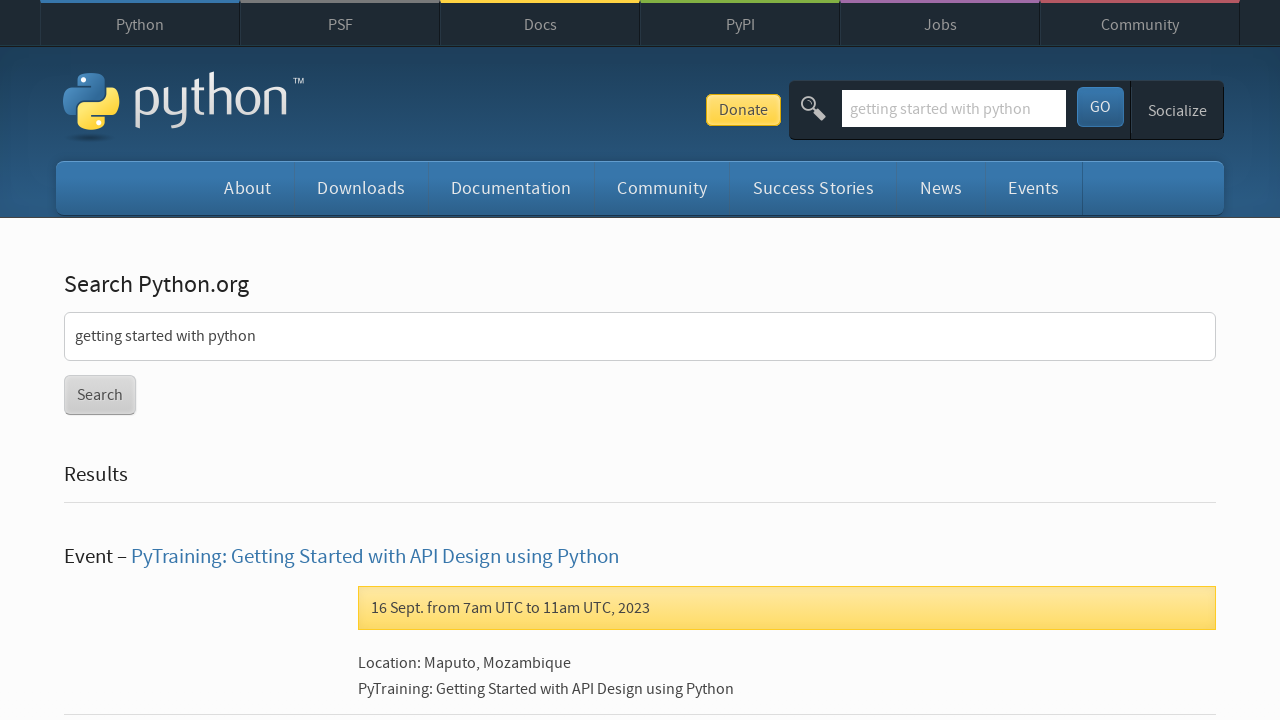

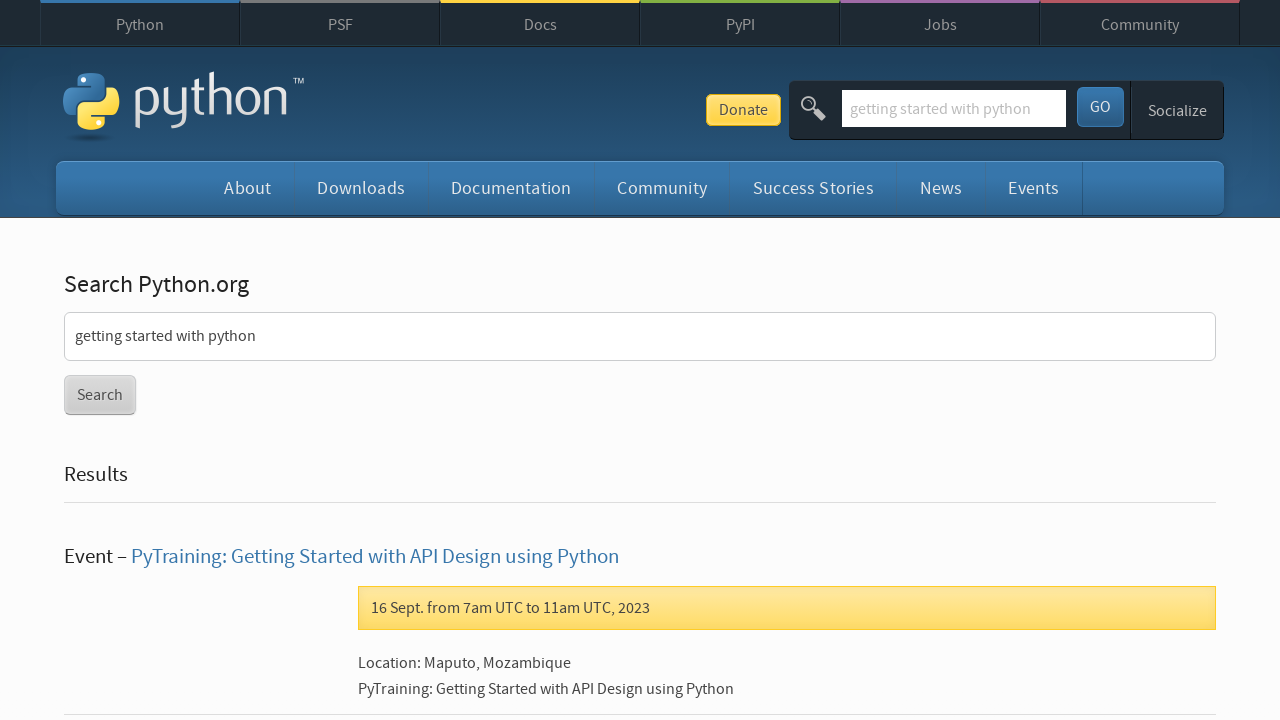